Navigates to SauceDemo website and fills the username field using JavaScript execution

Starting URL: https://www.saucedemo.com/

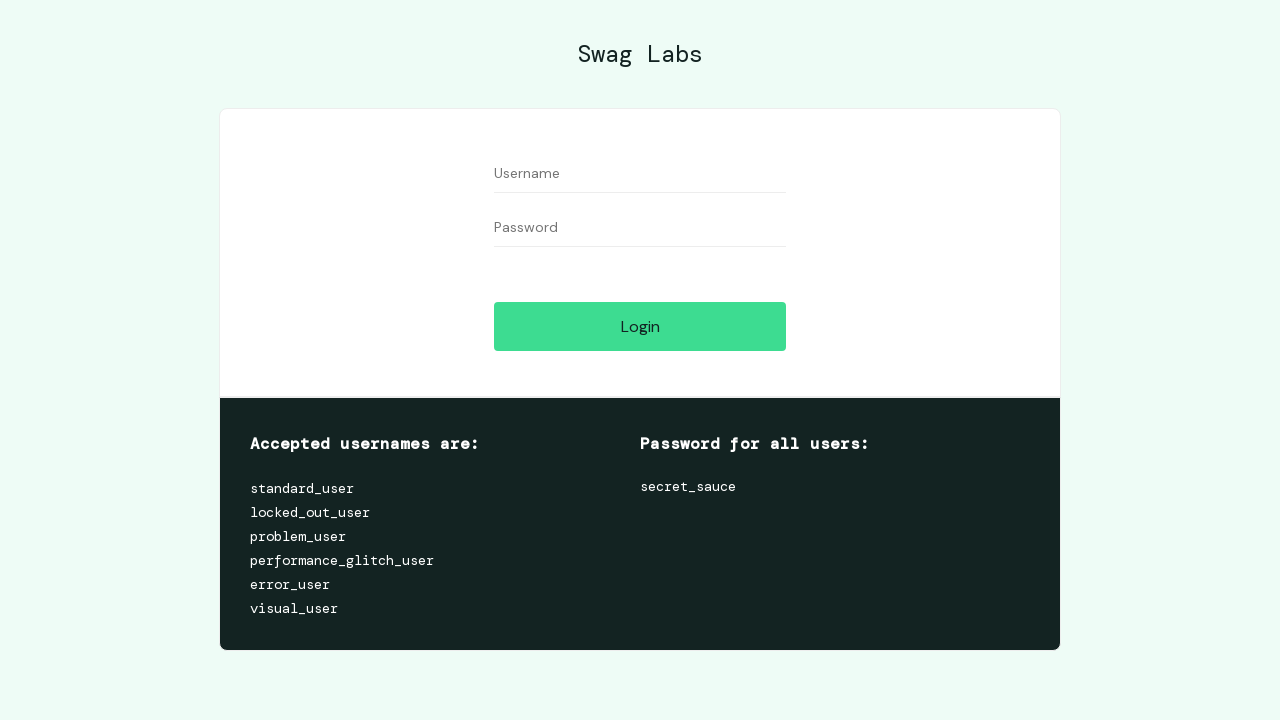

Navigated to SauceDemo website
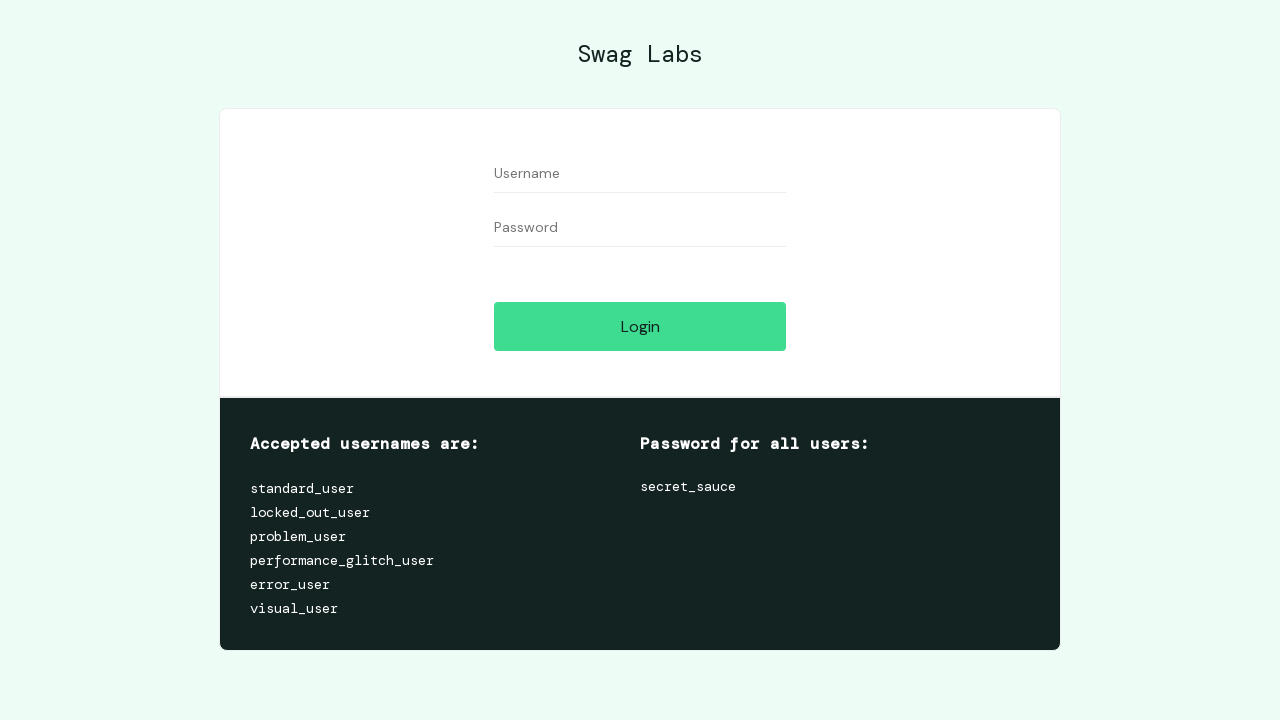

Filled username field with 'standard_user' using JavaScript execution
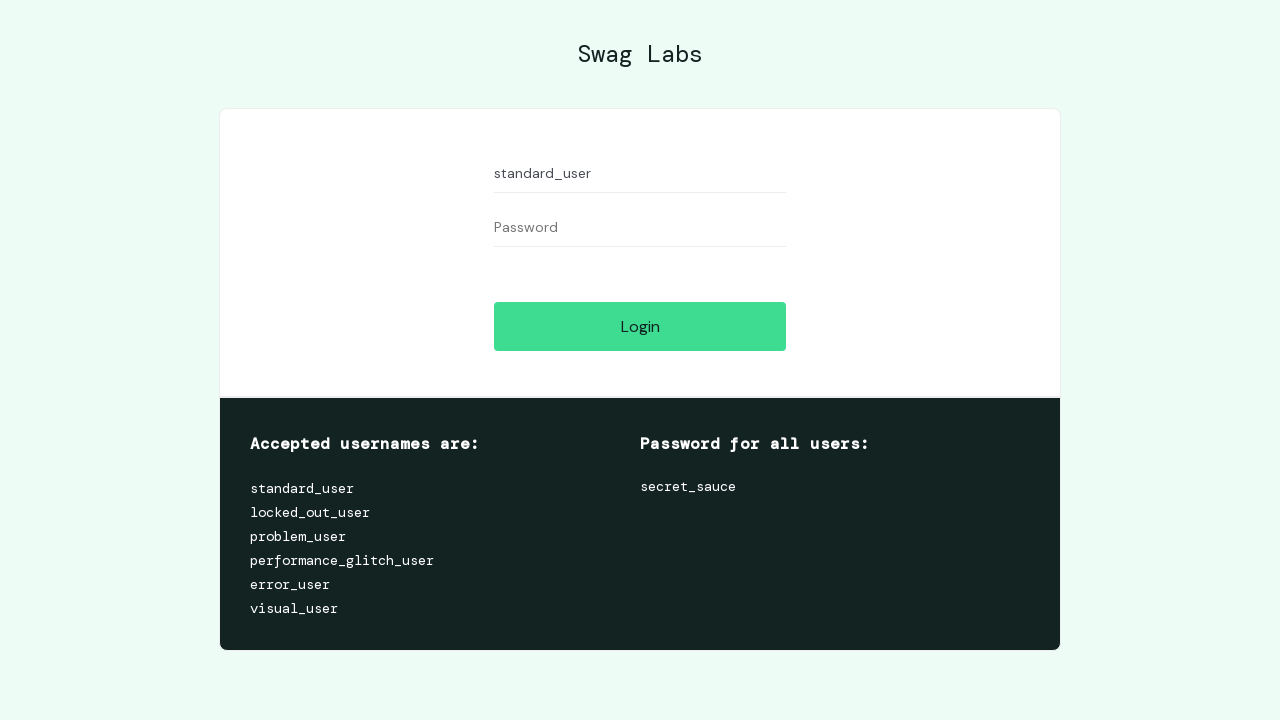

Verified username field value: 'standard_user'
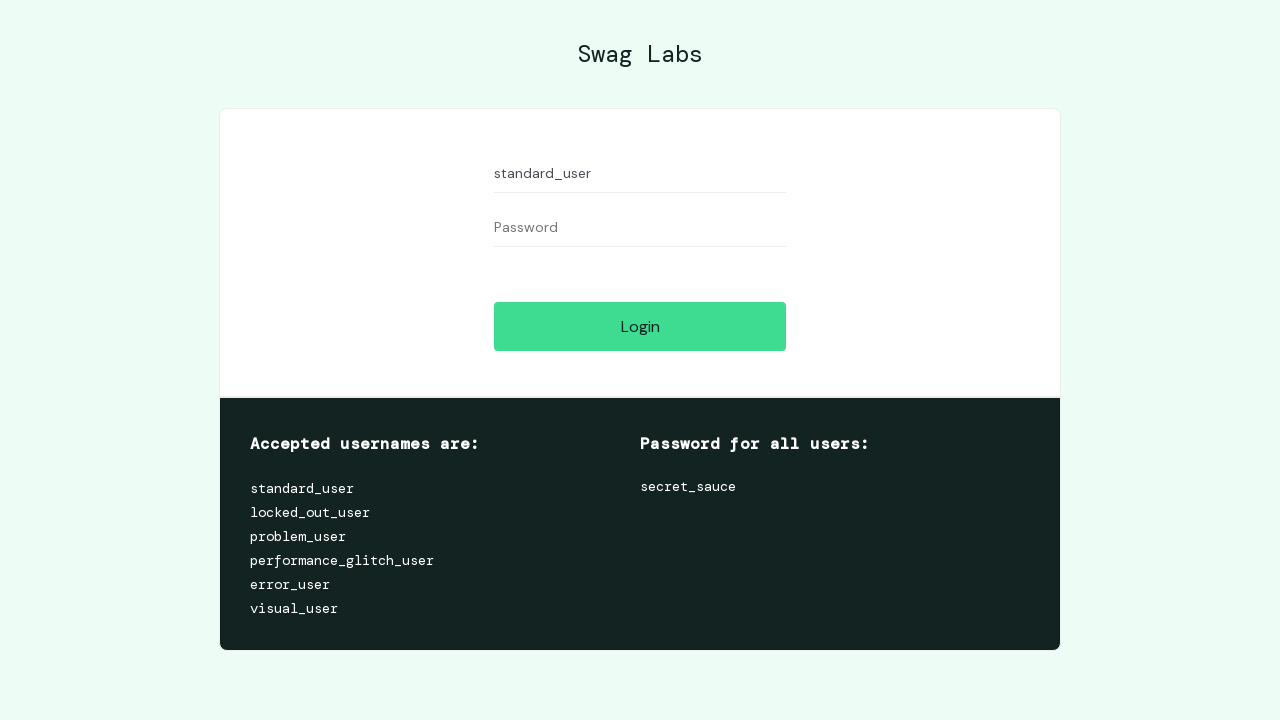

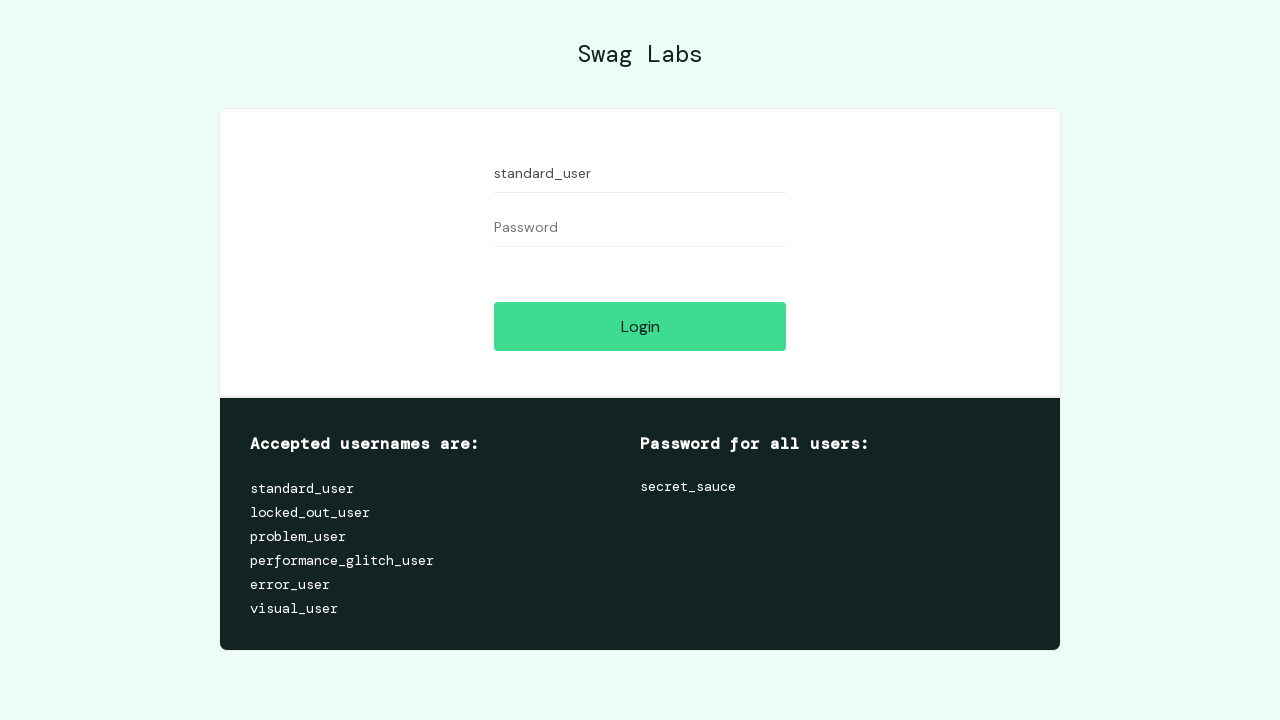